Tests element state properties (displayed, enabled, selected) on a practice page with disabled/enabled text boxes, then navigates to a registration page to test checkbox selection state before and after clicking.

Starting URL: https://seleniumpractise.blogspot.com/2016/09/how-to-work-with-disable-textbox-or.html

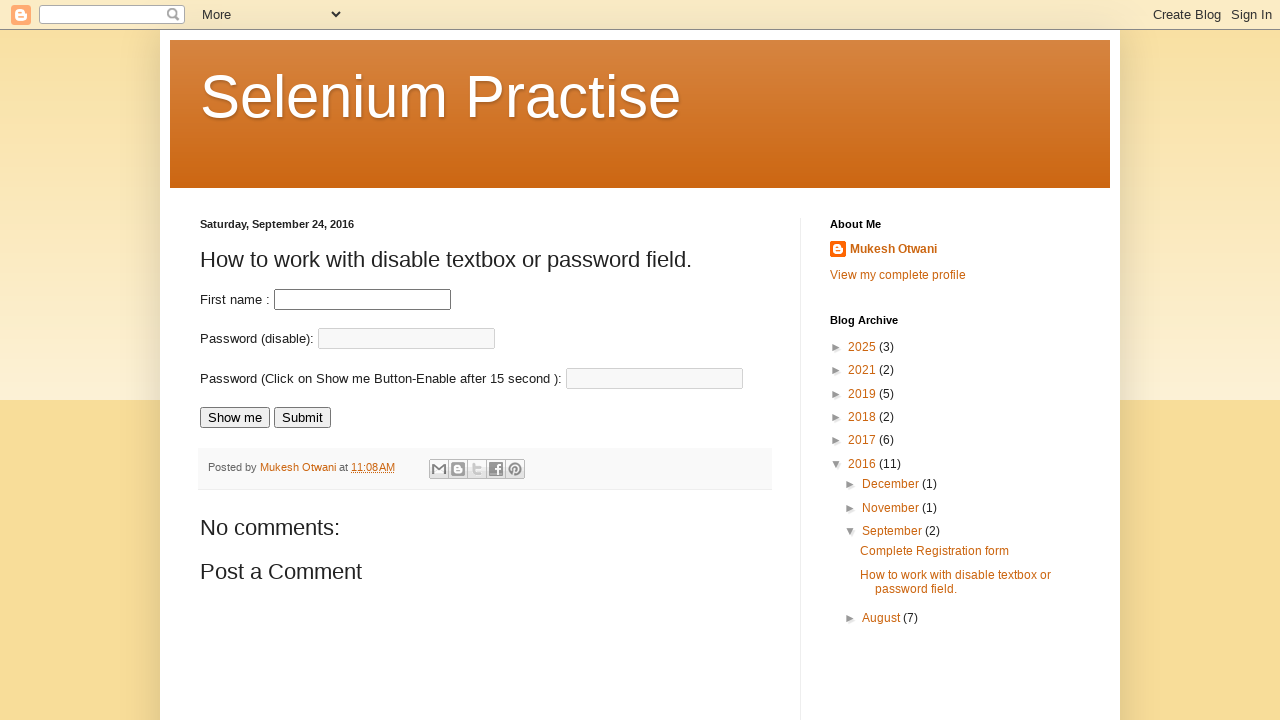

Located password element and verified it is displayed
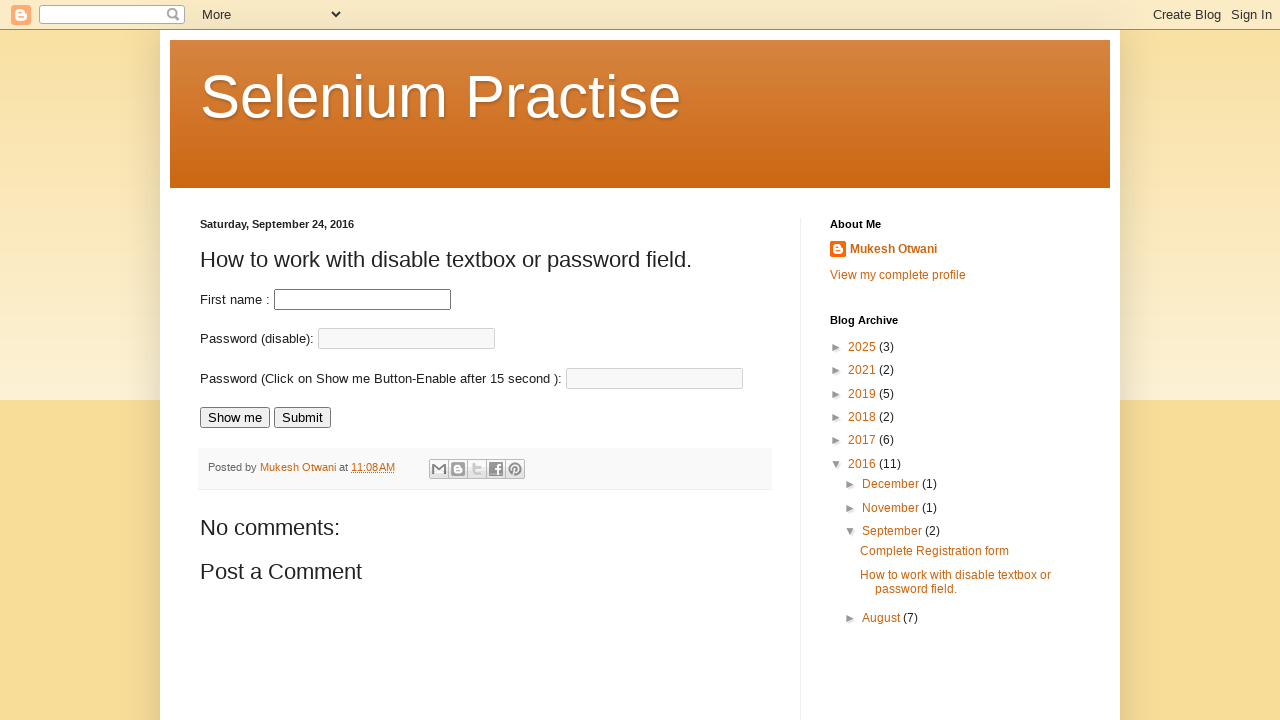

Verified password element is disabled
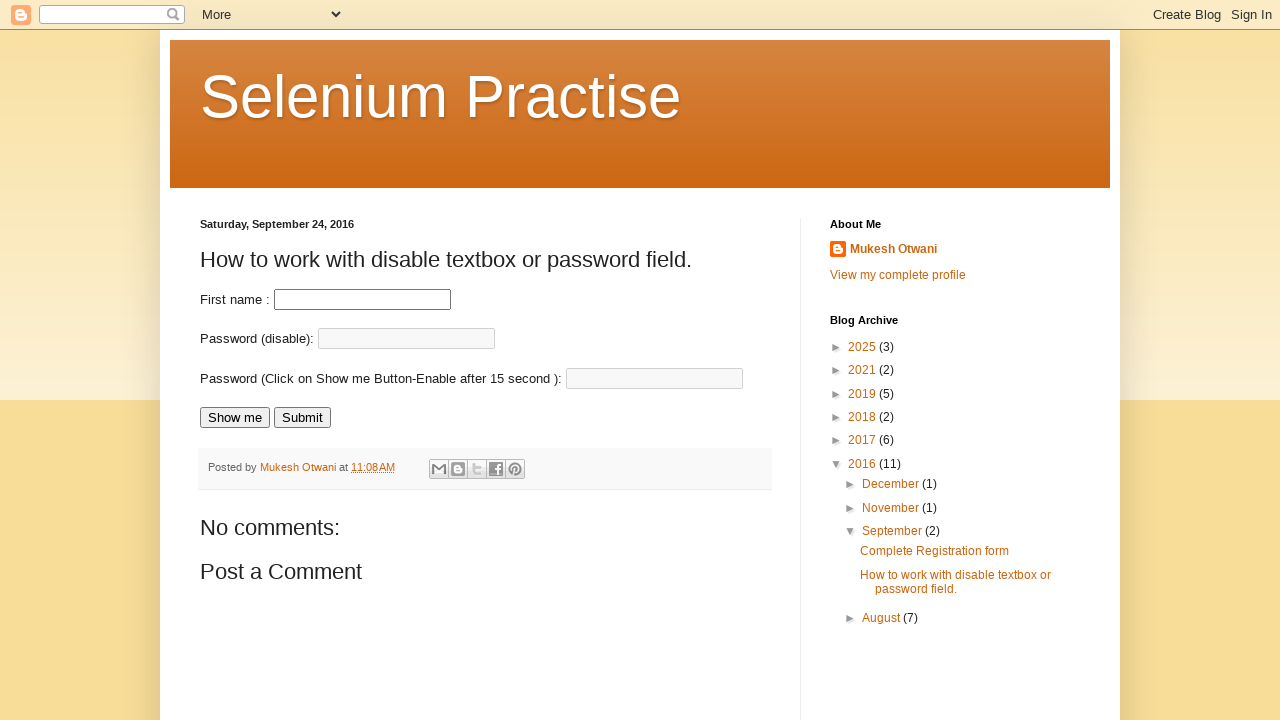

Located first name element and verified it is displayed
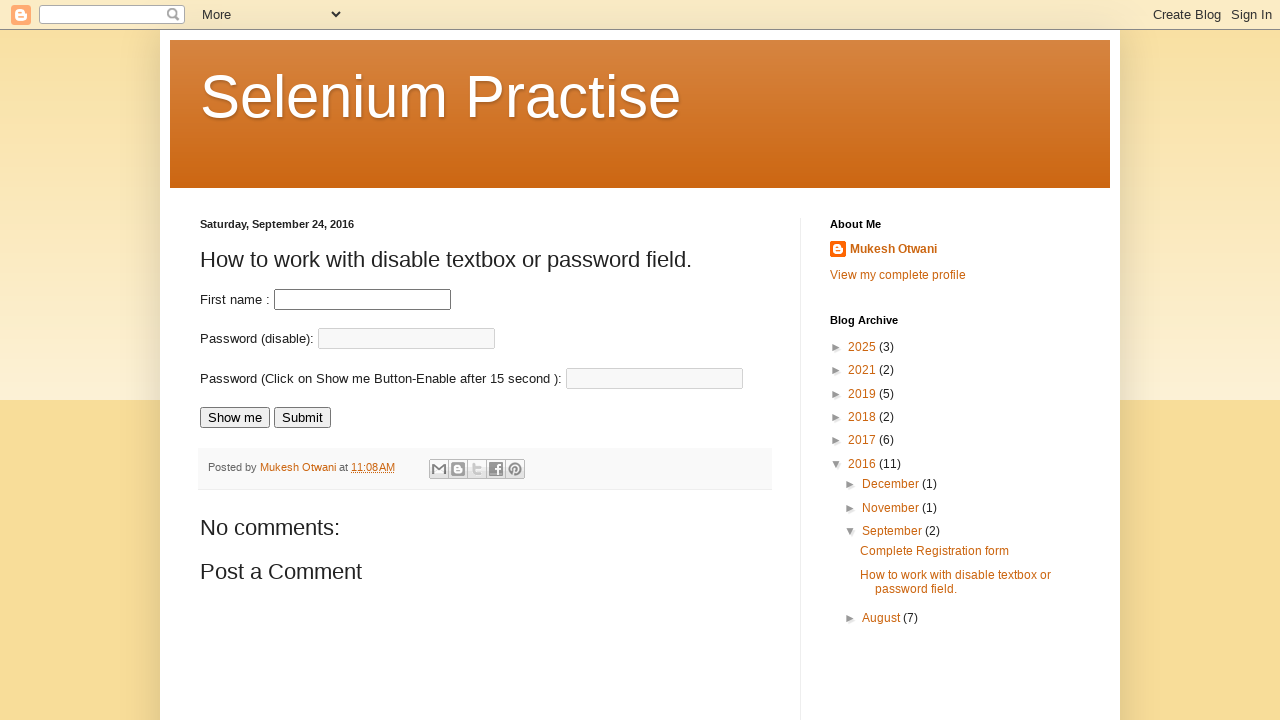

Verified first name element is enabled
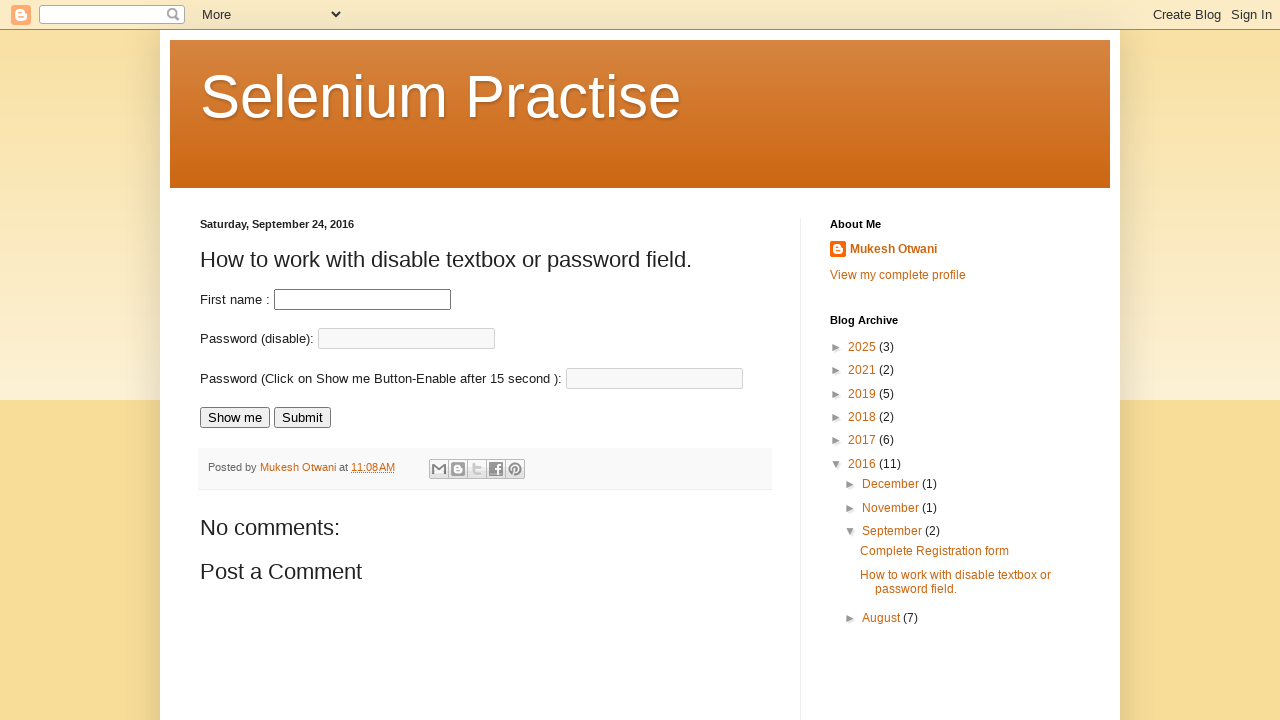

Navigated to registration page
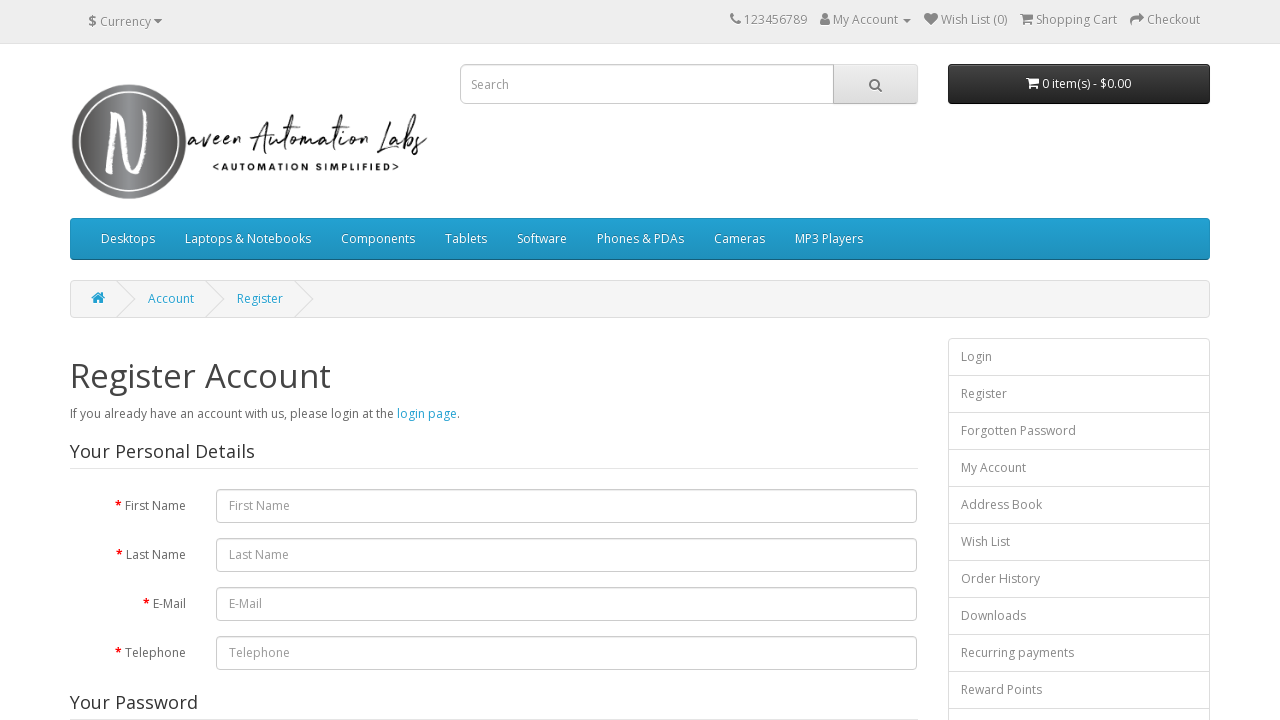

Located policy checkbox and verified it is not selected initially
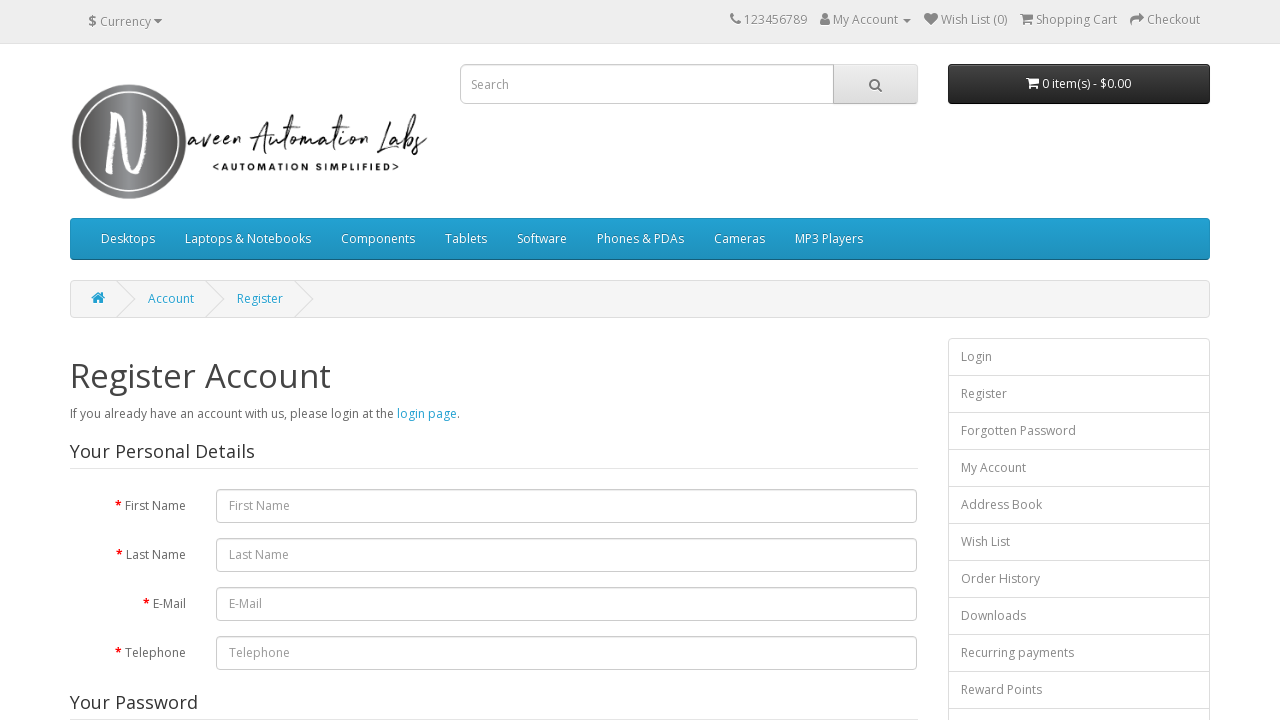

Clicked the policy checkbox at (825, 424) on input[name='agree']
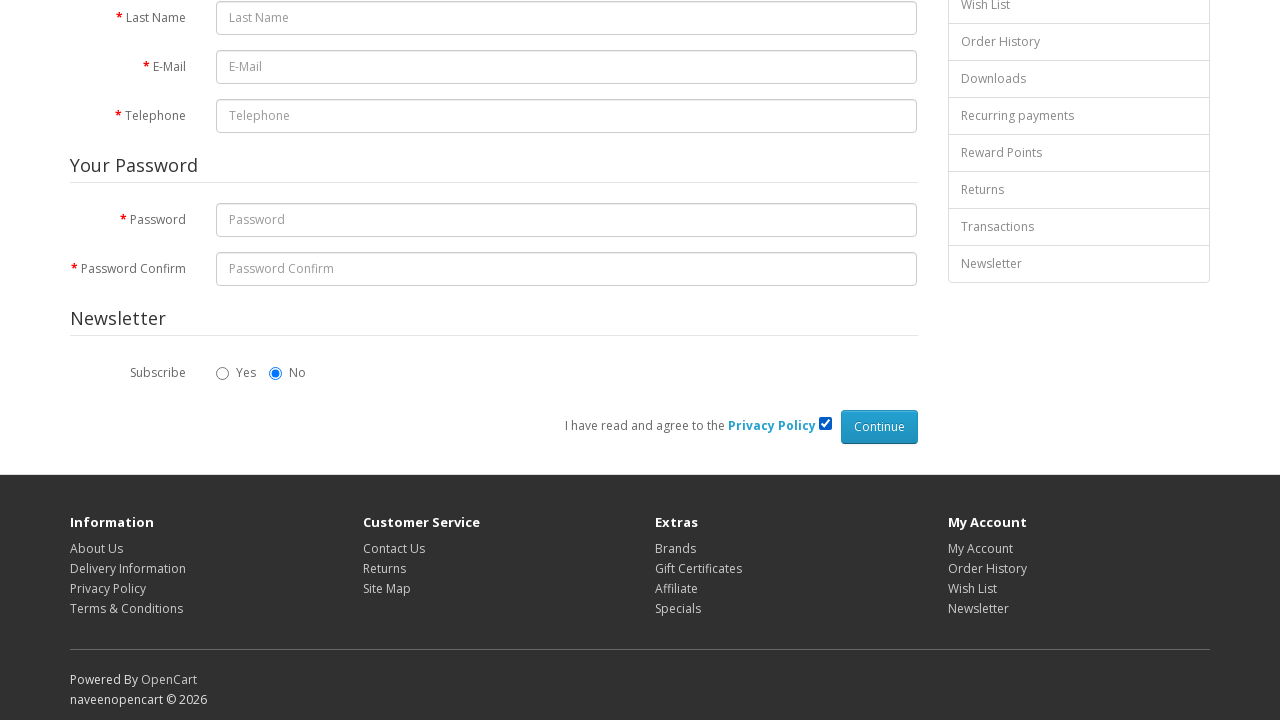

Verified policy checkbox is now selected
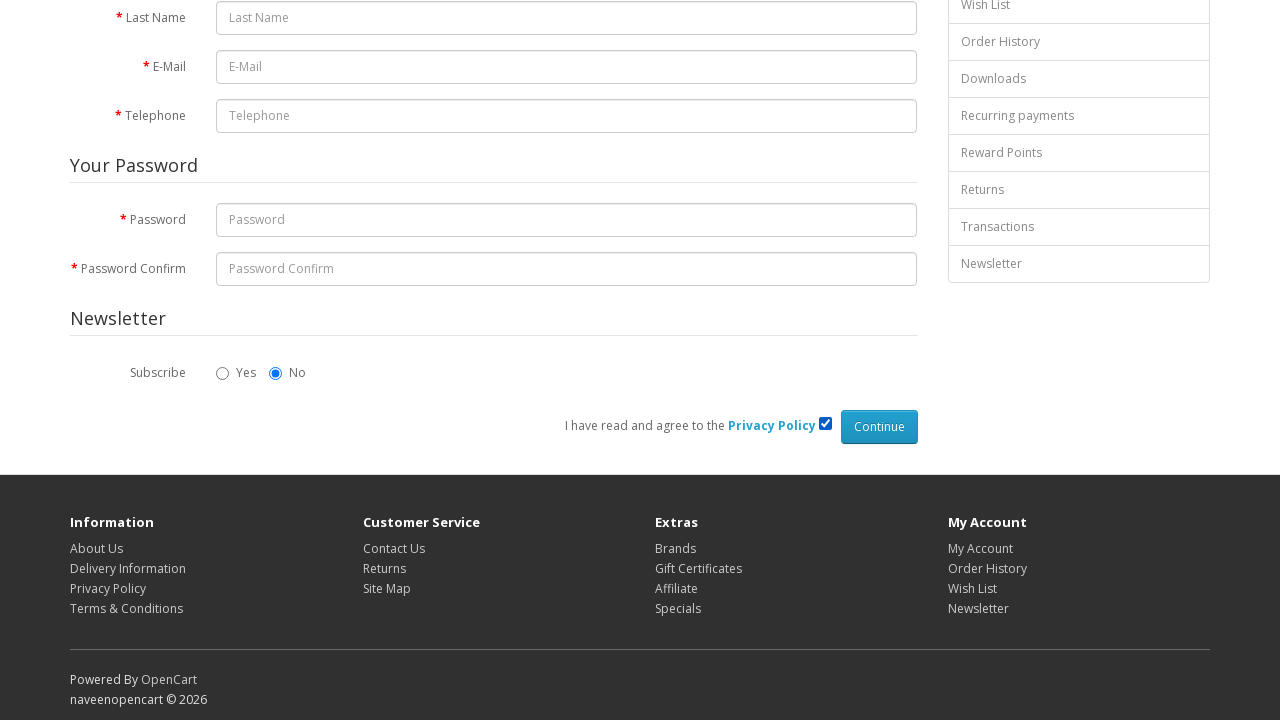

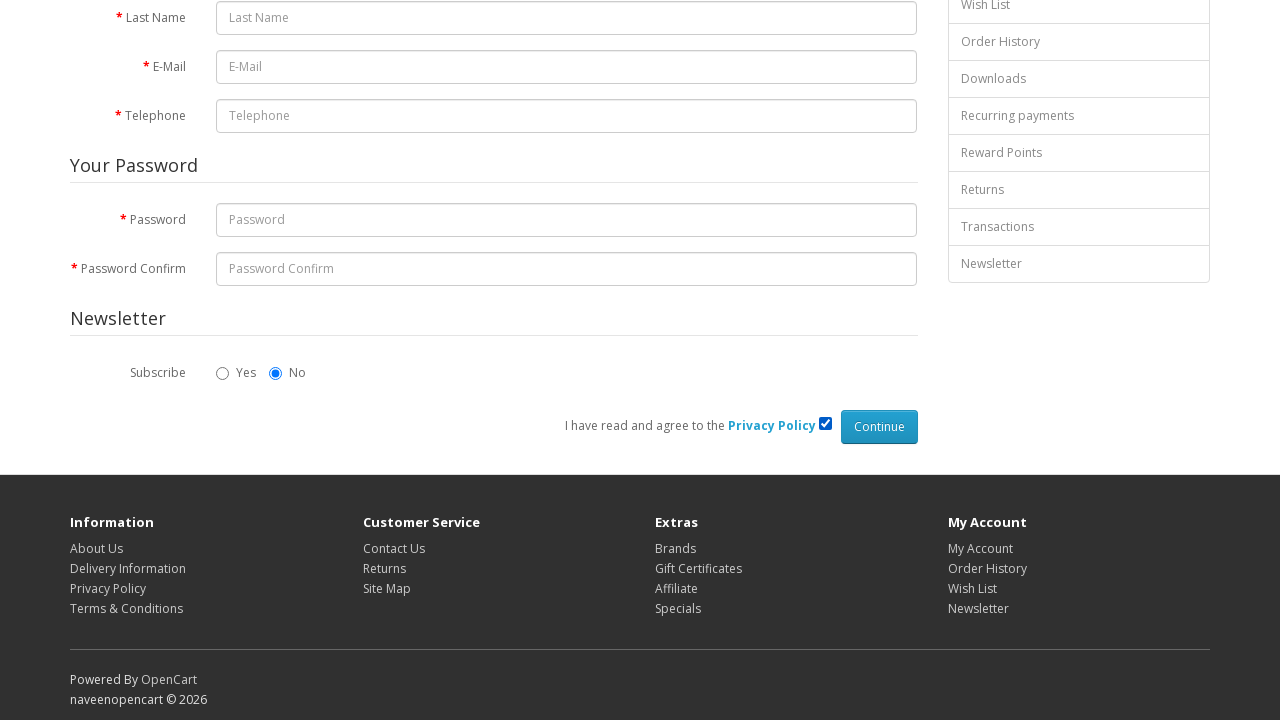